Tests e-commerce shopping flow by searching for products, adding a specific item to cart, and proceeding through checkout

Starting URL: https://rahulshettyacademy.com/seleniumPractise/#/

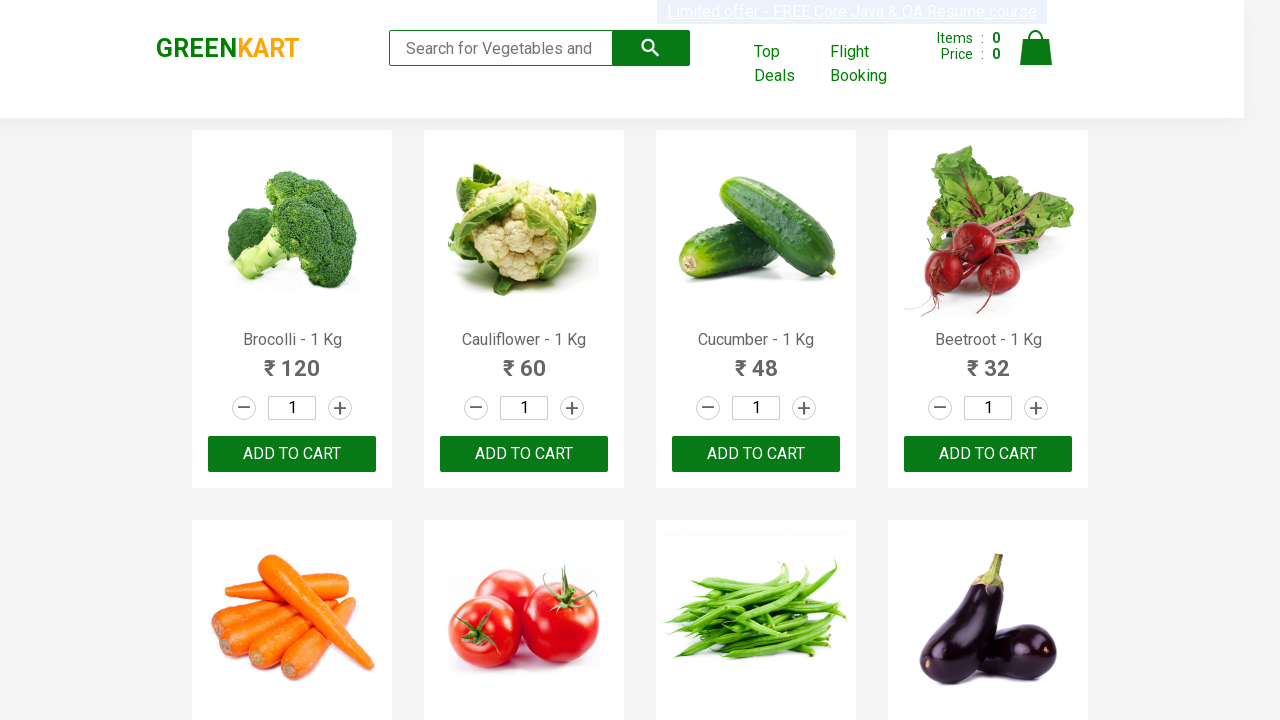

Filled search field with 'ca' to filter products on .search-keyword
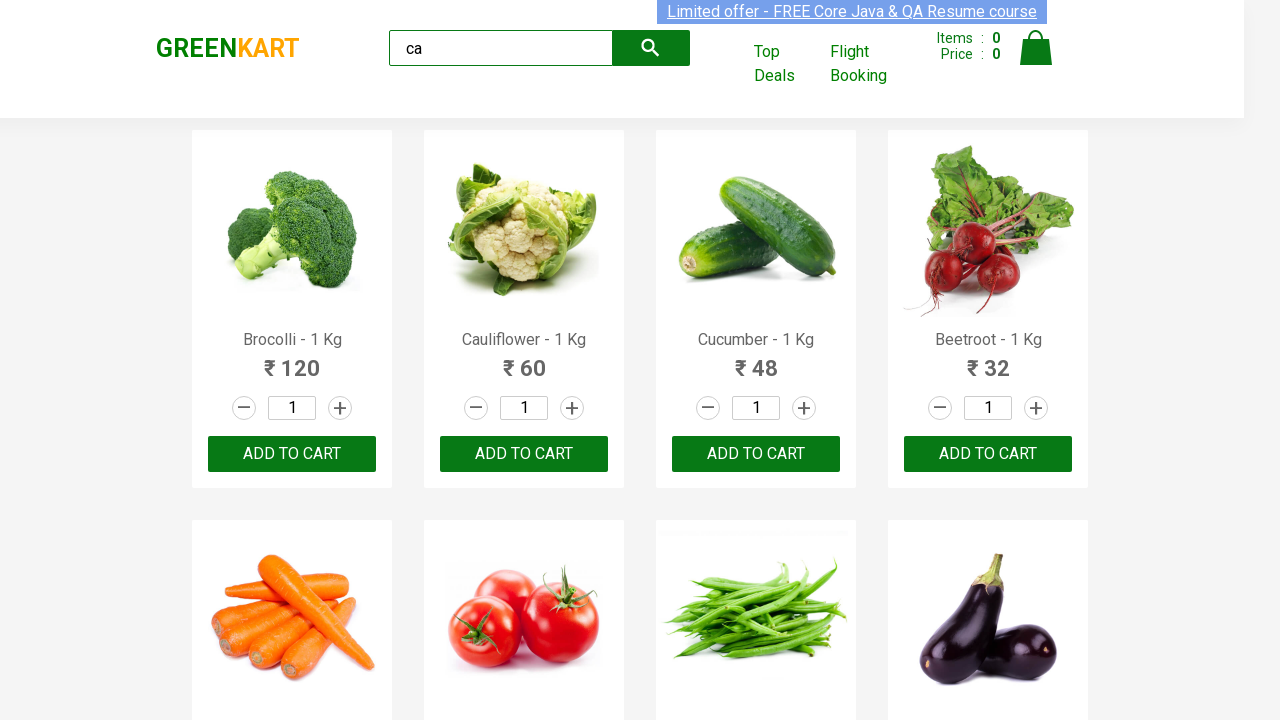

Waited for products to filter
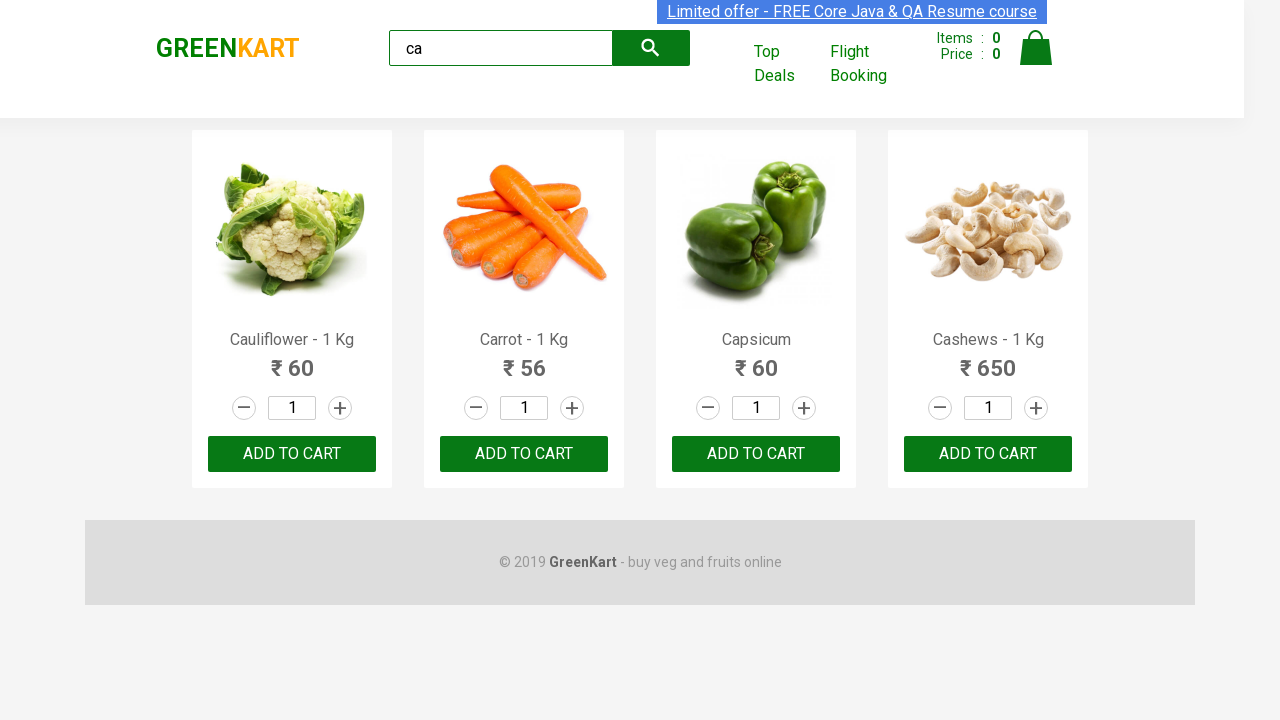

Located all product elements
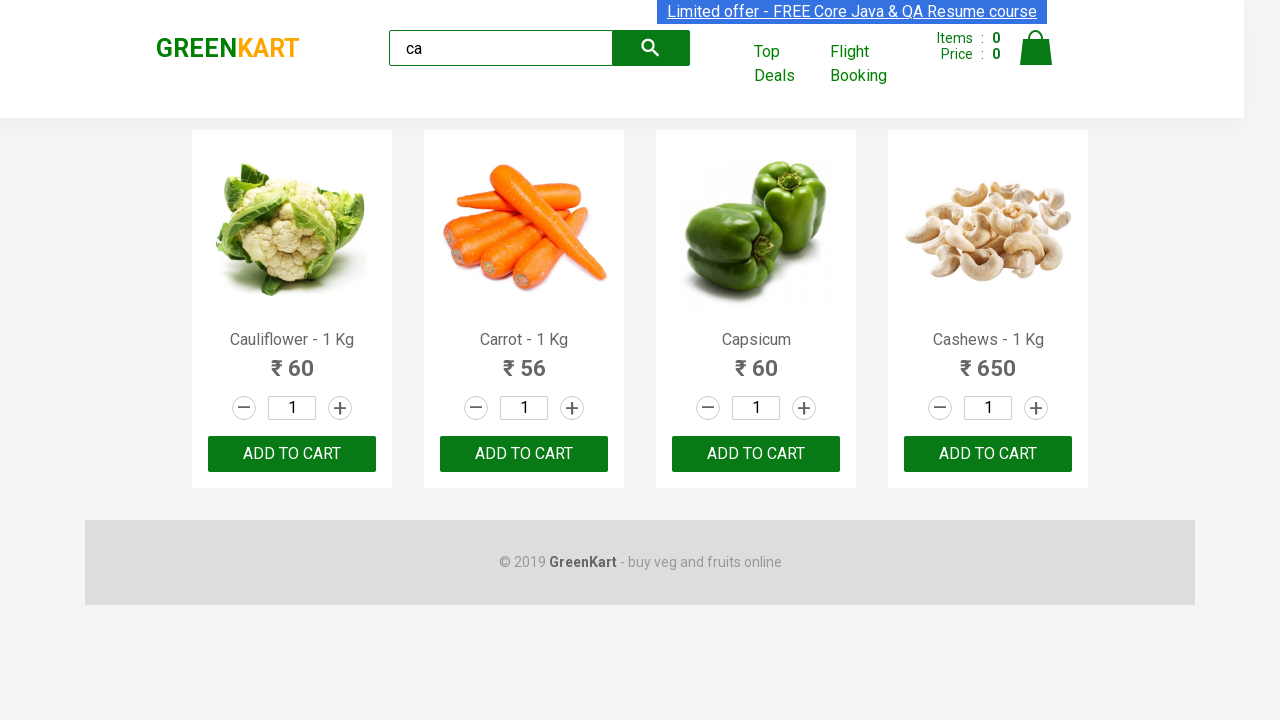

Retrieved product name: Cauliflower - 1 Kg
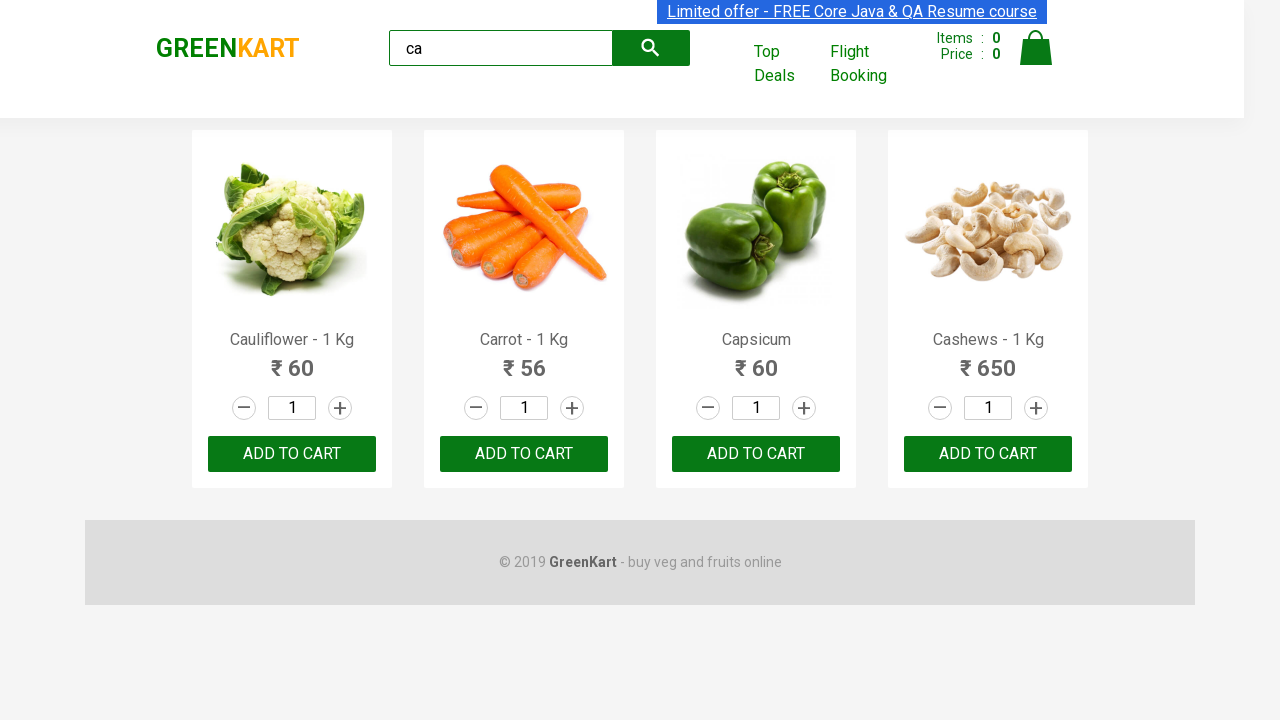

Retrieved product name: Carrot - 1 Kg
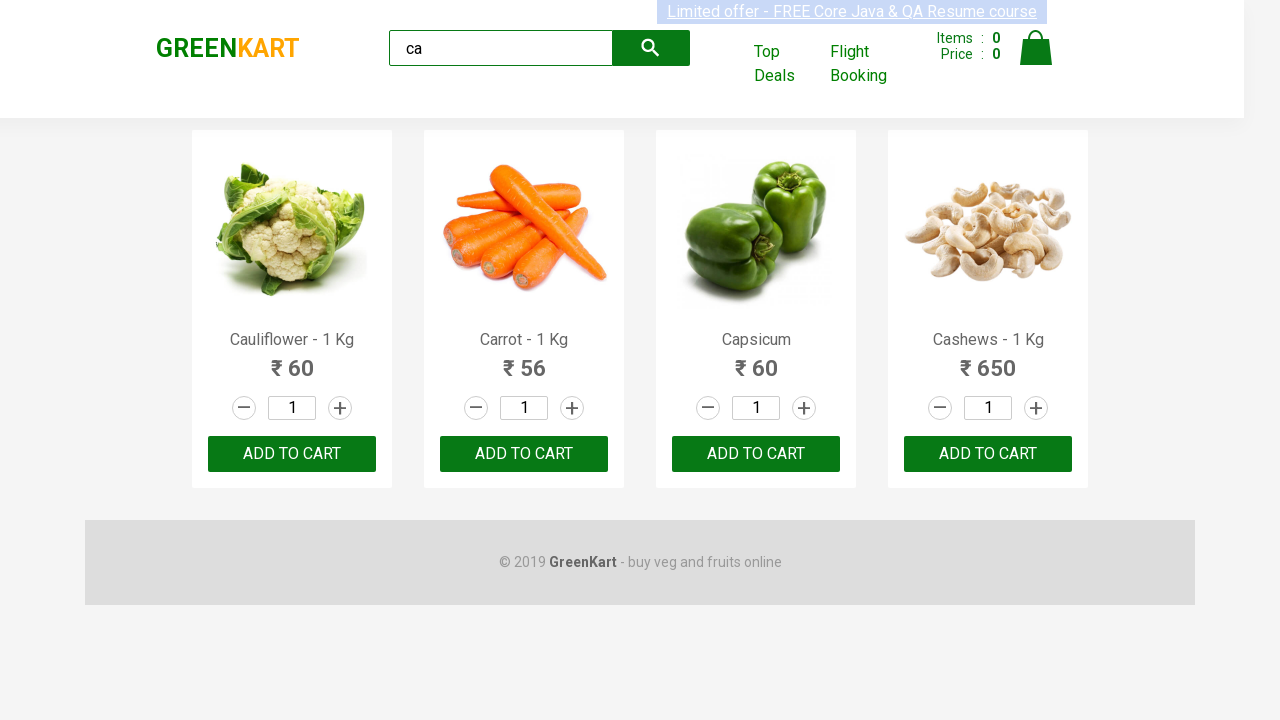

Retrieved product name: Capsicum
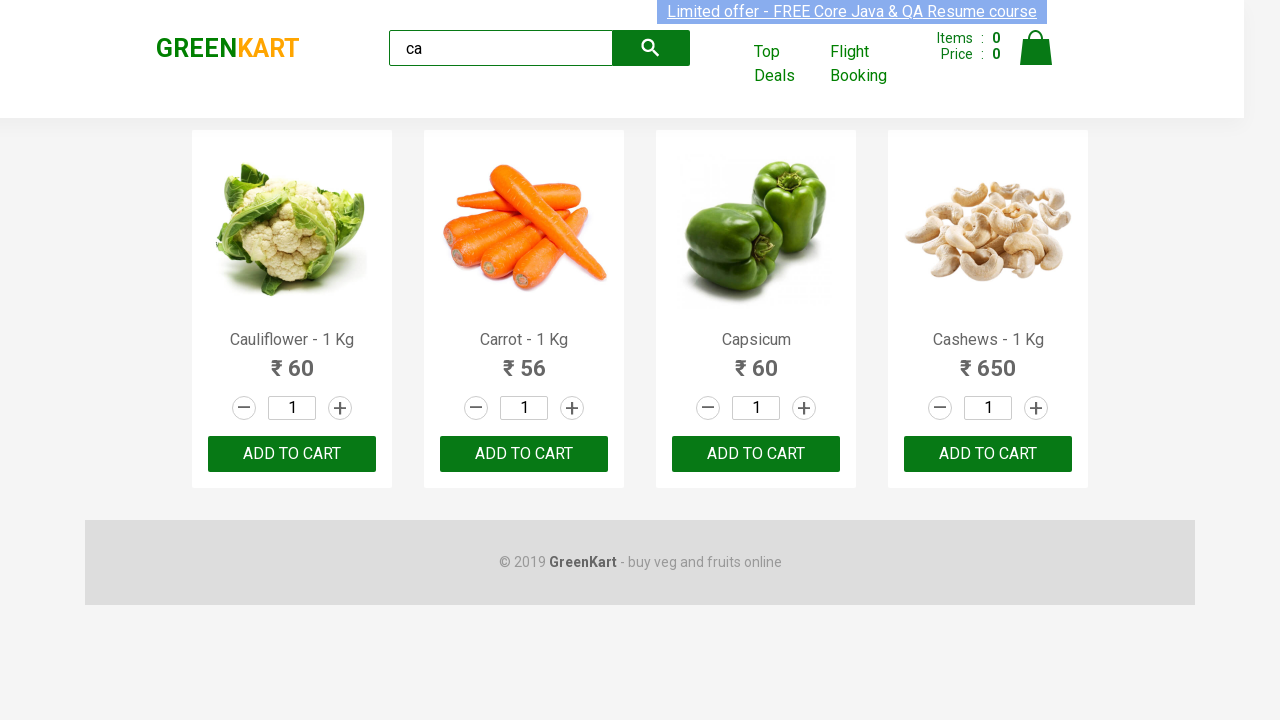

Retrieved product name: Cashews - 1 Kg
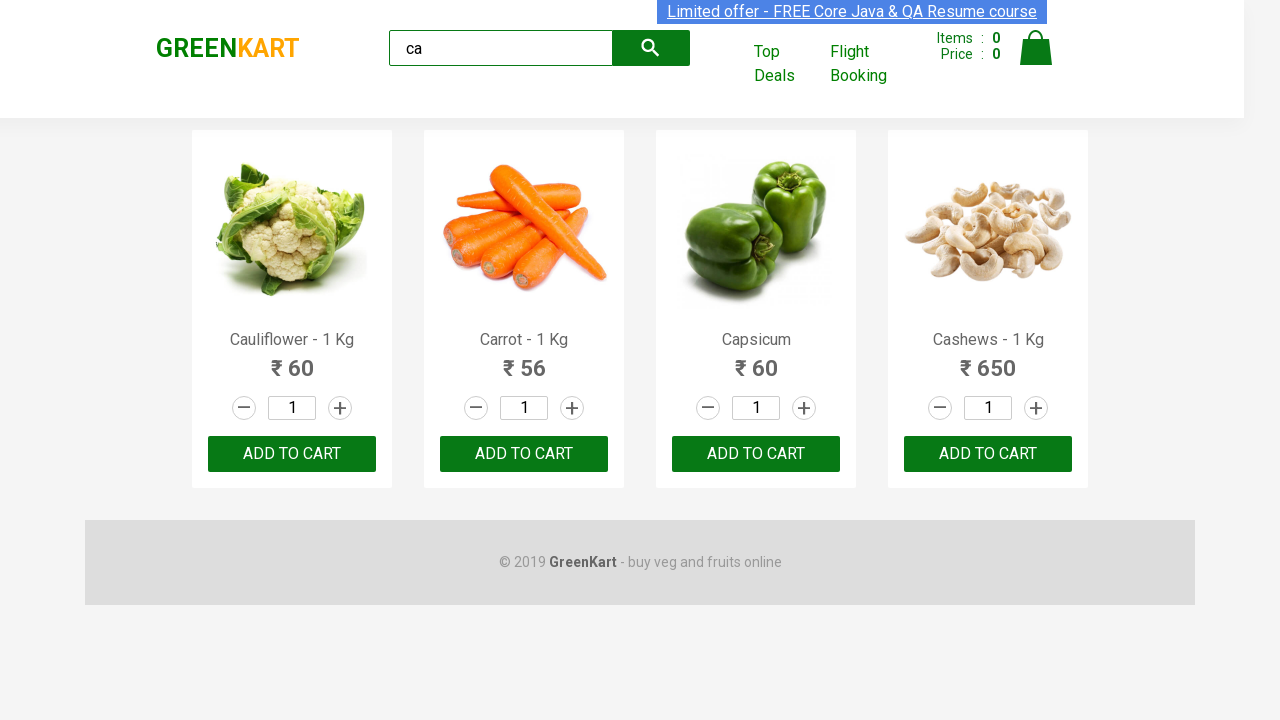

Clicked 'Add to Cart' button for Cashews product at (988, 454) on .product >> nth=3 >> .product-action button
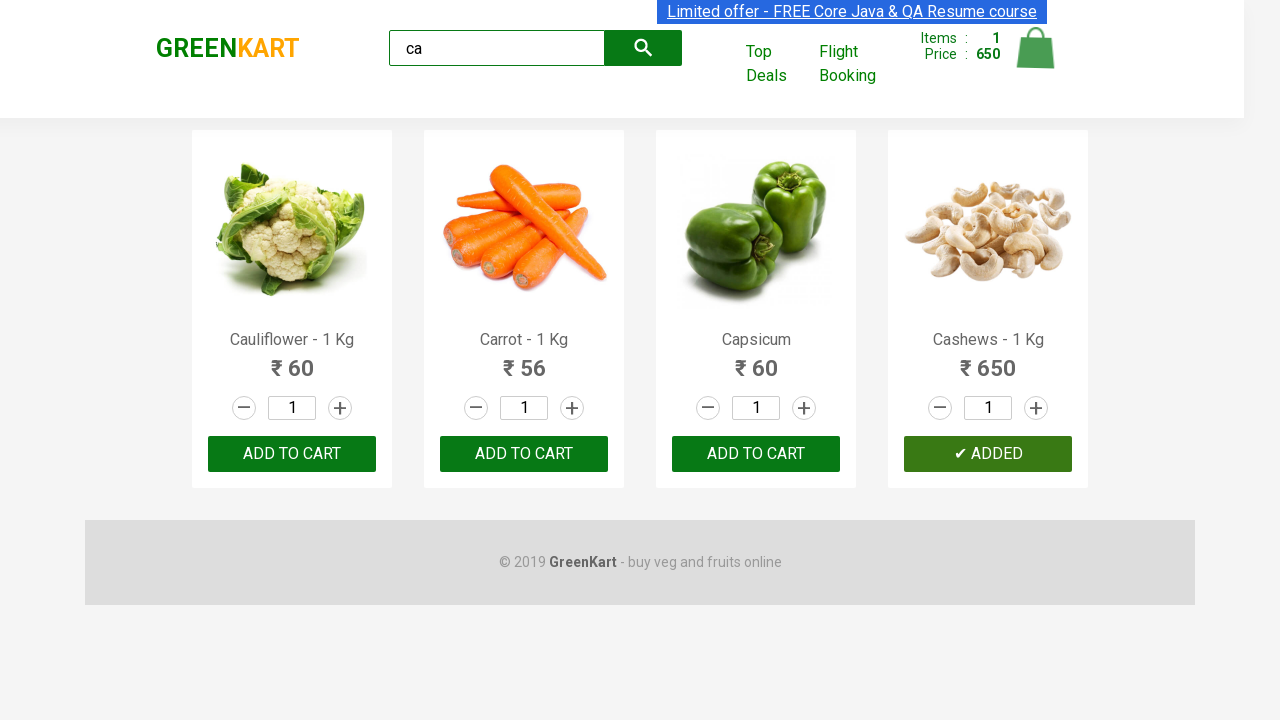

Clicked cart icon to view cart at (1036, 59) on .cart-icon
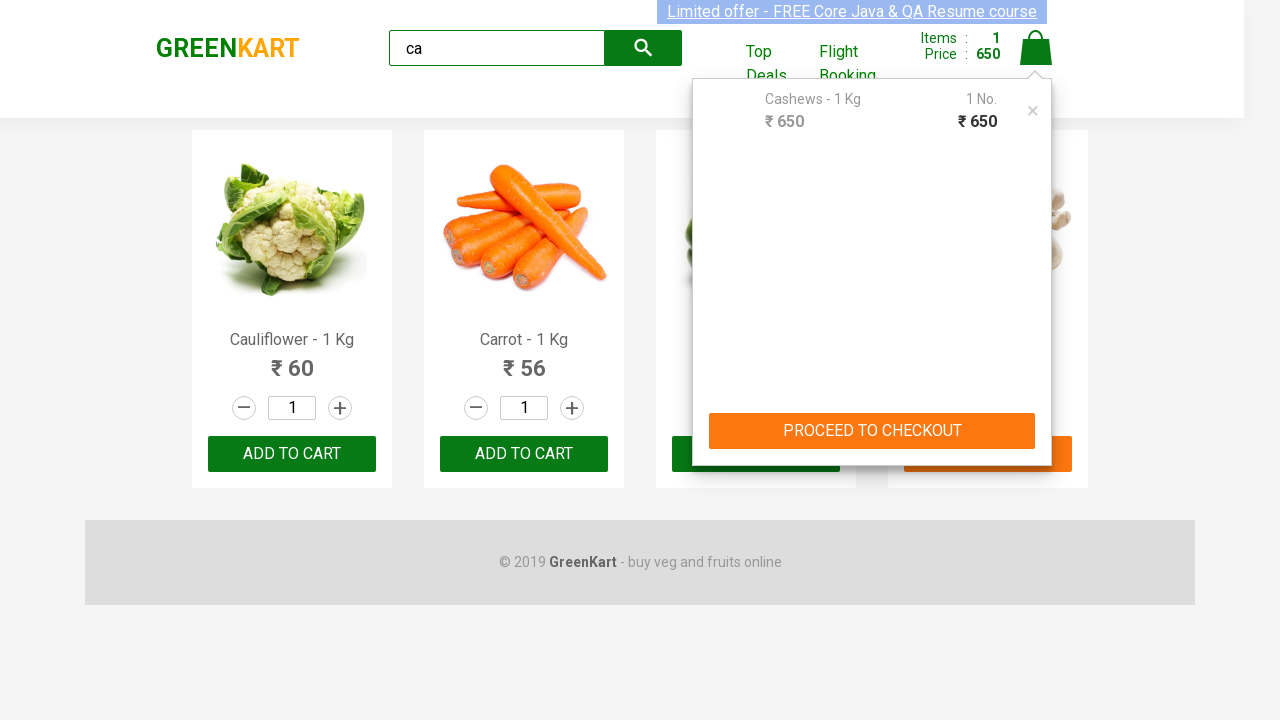

Clicked 'PROCEED TO CHECKOUT' button at (872, 431) on text=PROCEED TO CHECKOUT
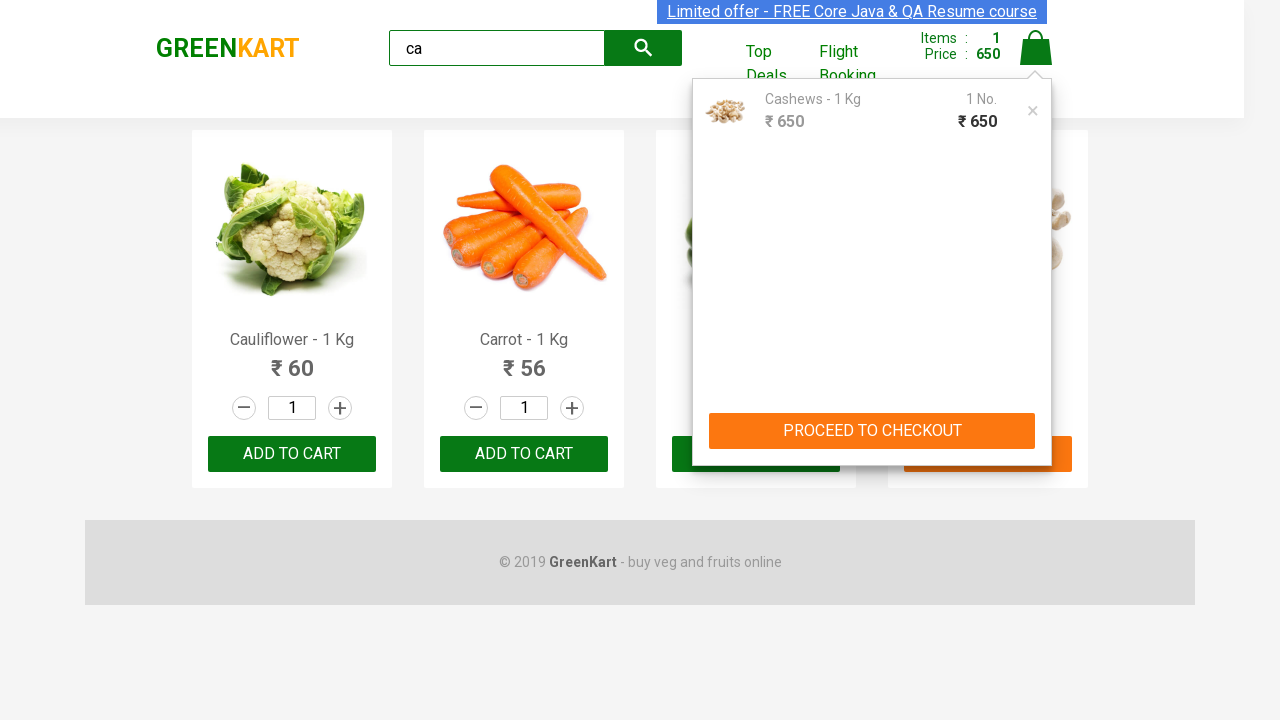

Clicked 'Place Order' button to complete checkout at (1036, 420) on text=Place Order
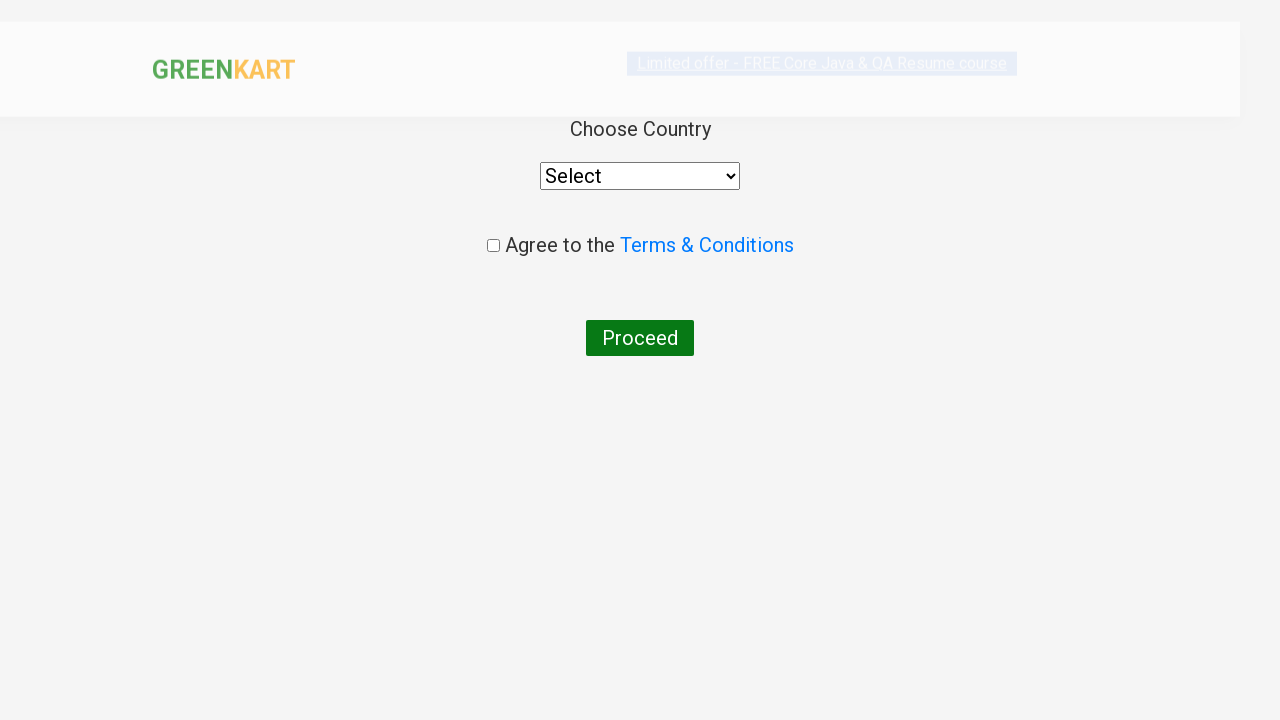

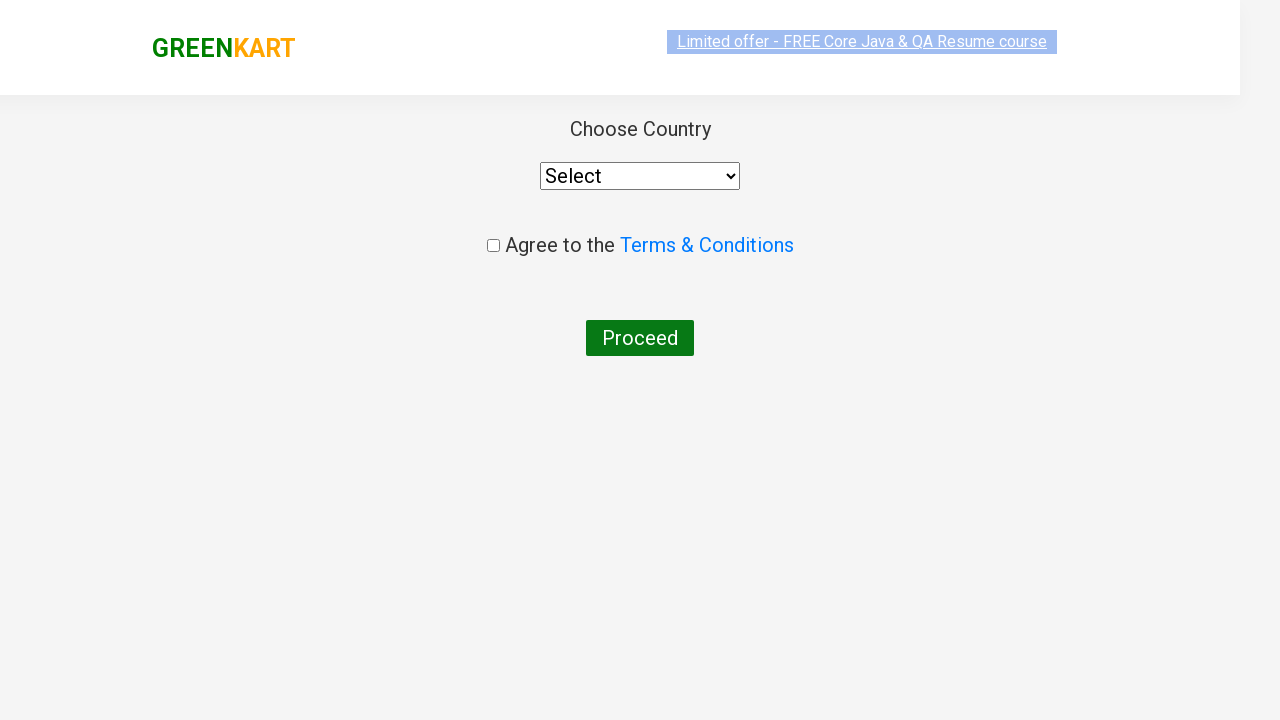